Tests the forgot password functionality by navigating to the forgot password page, entering an email, and submitting the form

Starting URL: https://the-internet.herokuapp.com/

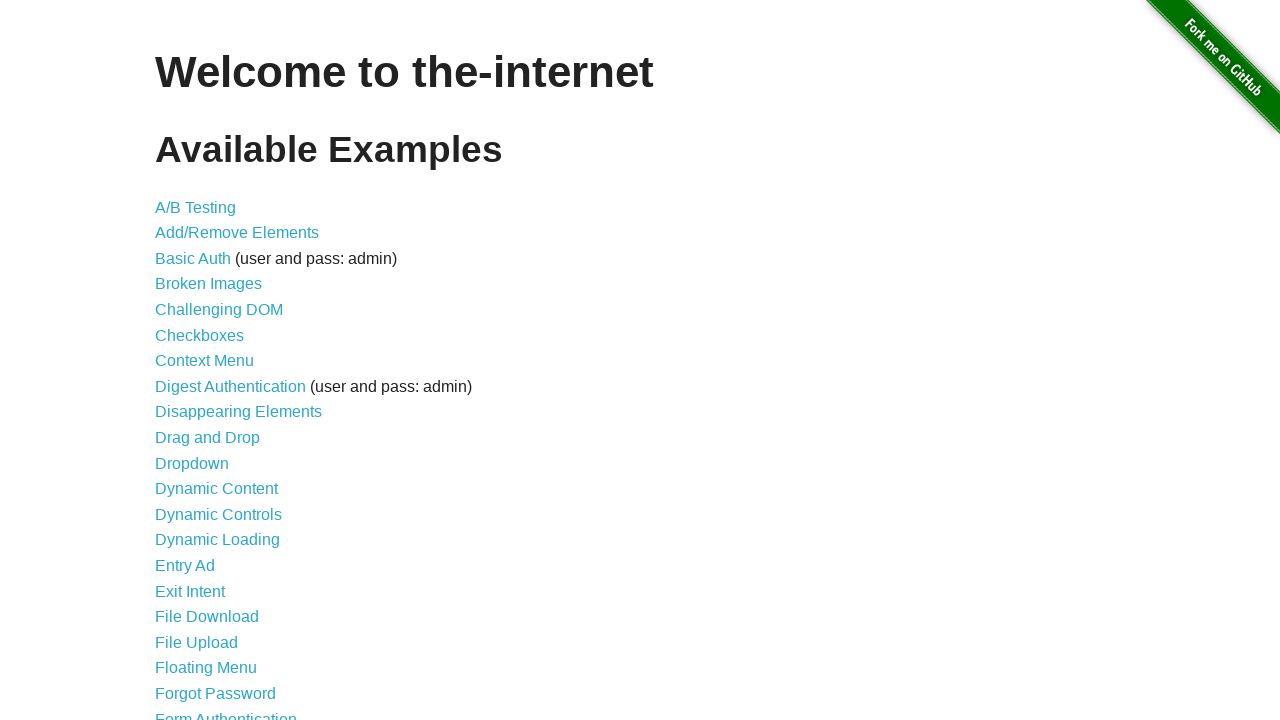

Clicked 'Forgot Password' link to navigate to forgot password page at (216, 693) on a:has-text('Forgot Password')
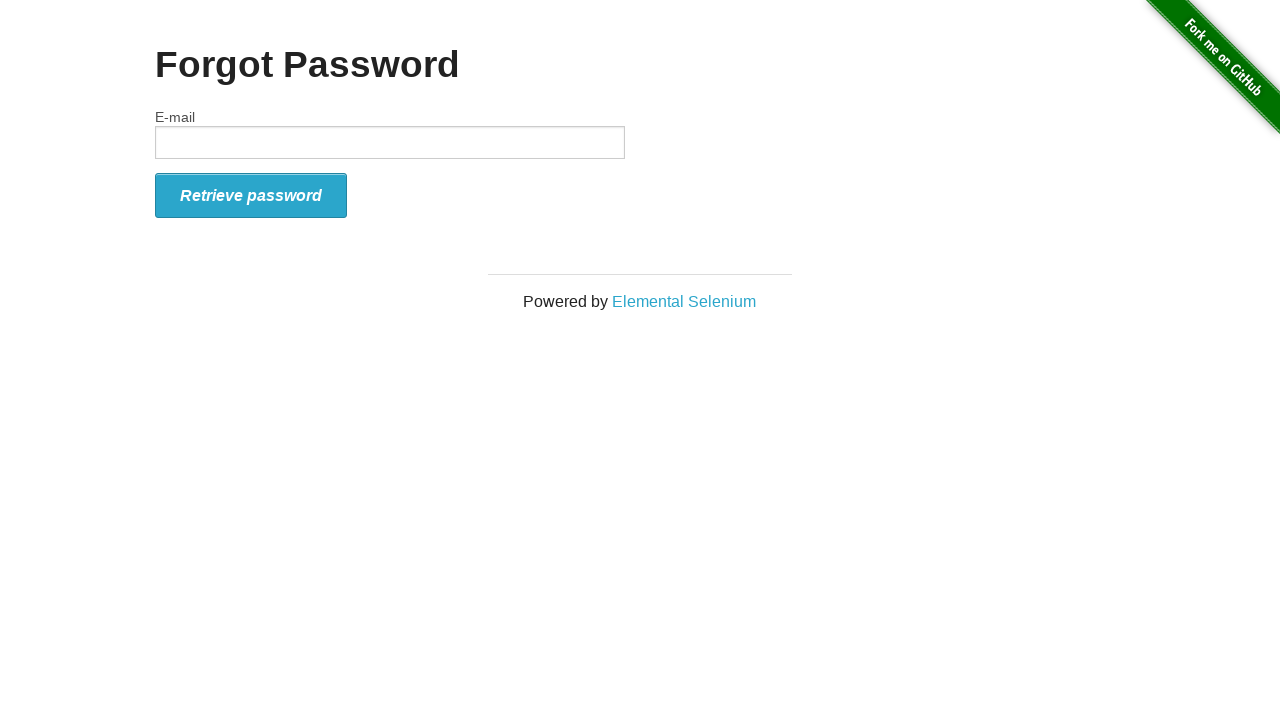

Filled email field with 'testuser234@example.com' on #email
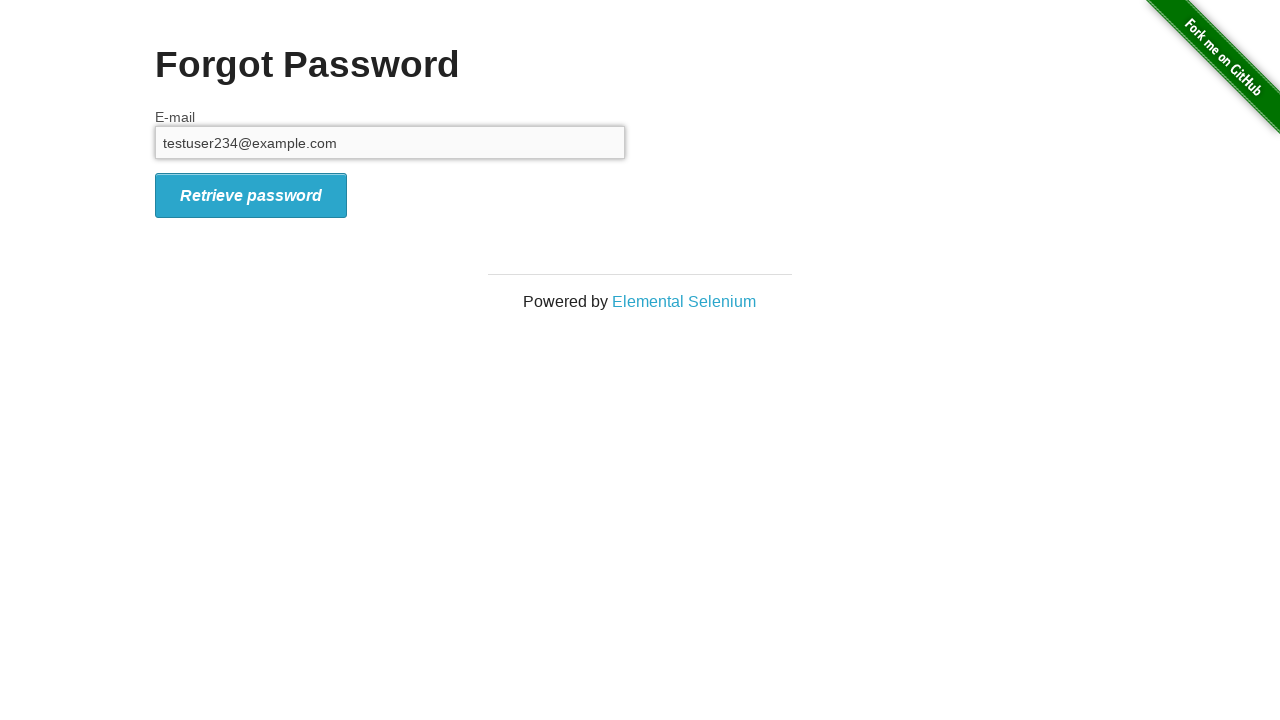

Clicked form submit button to submit forgot password form at (251, 195) on #form_submit
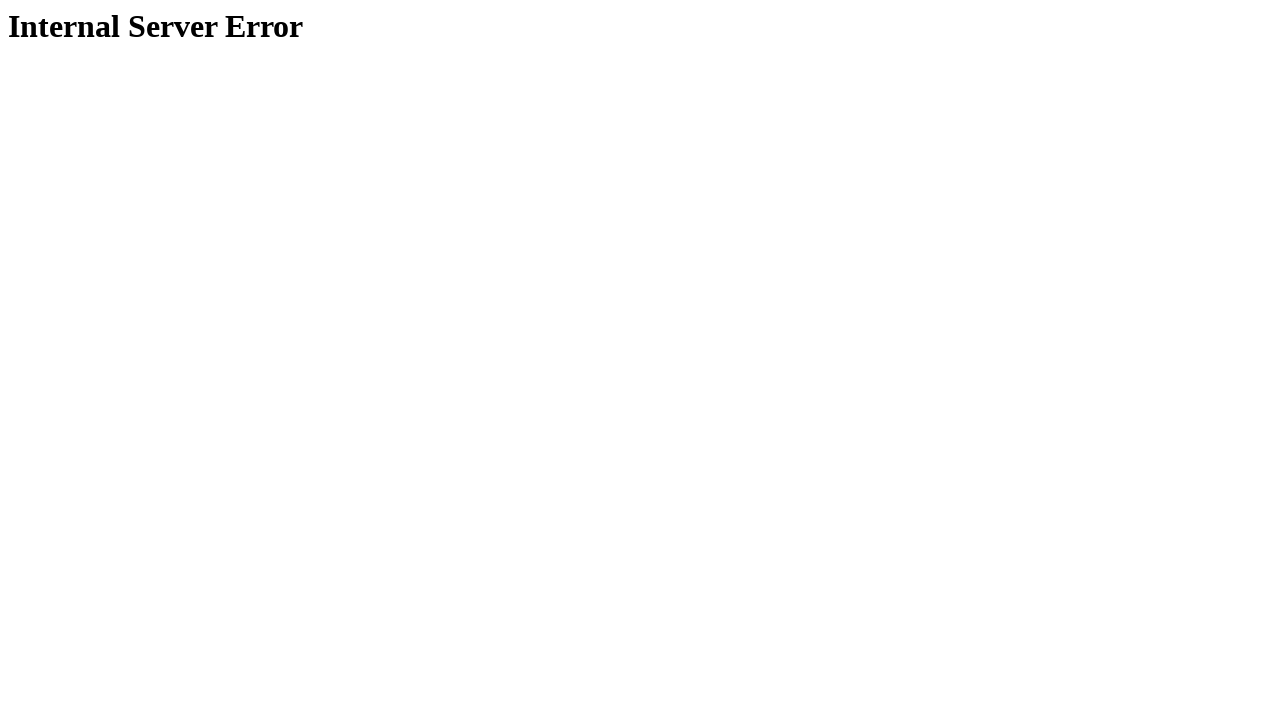

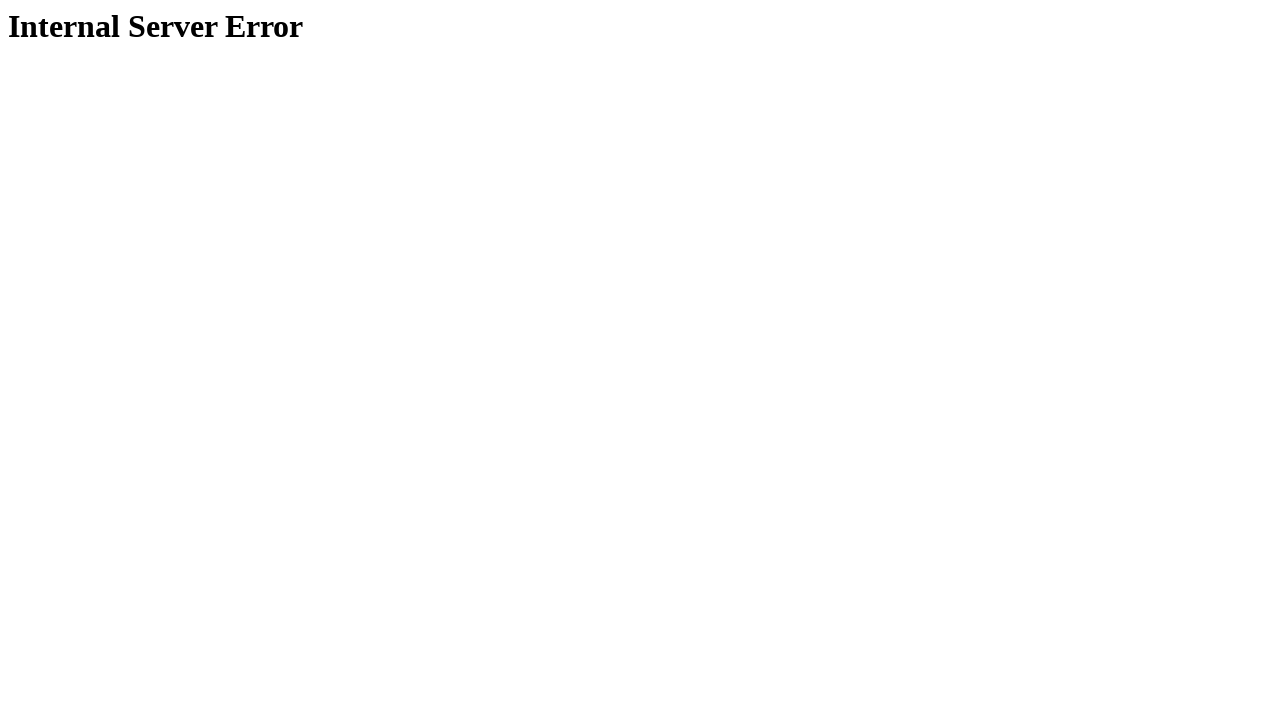